Tests basic file download functionality by navigating to a grid page and clicking a download button

Starting URL: https://leafground.com/grid.xhtml

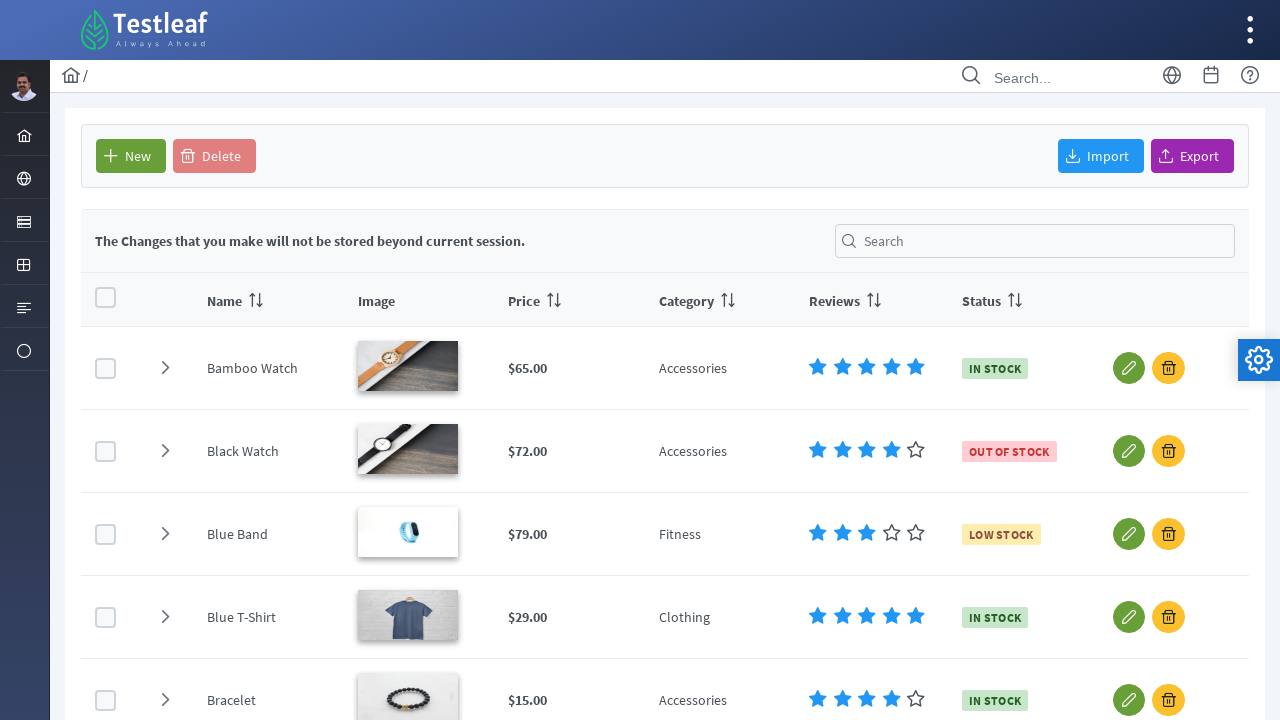

Clicked the download button at (1192, 156) on #form\:j_idt93
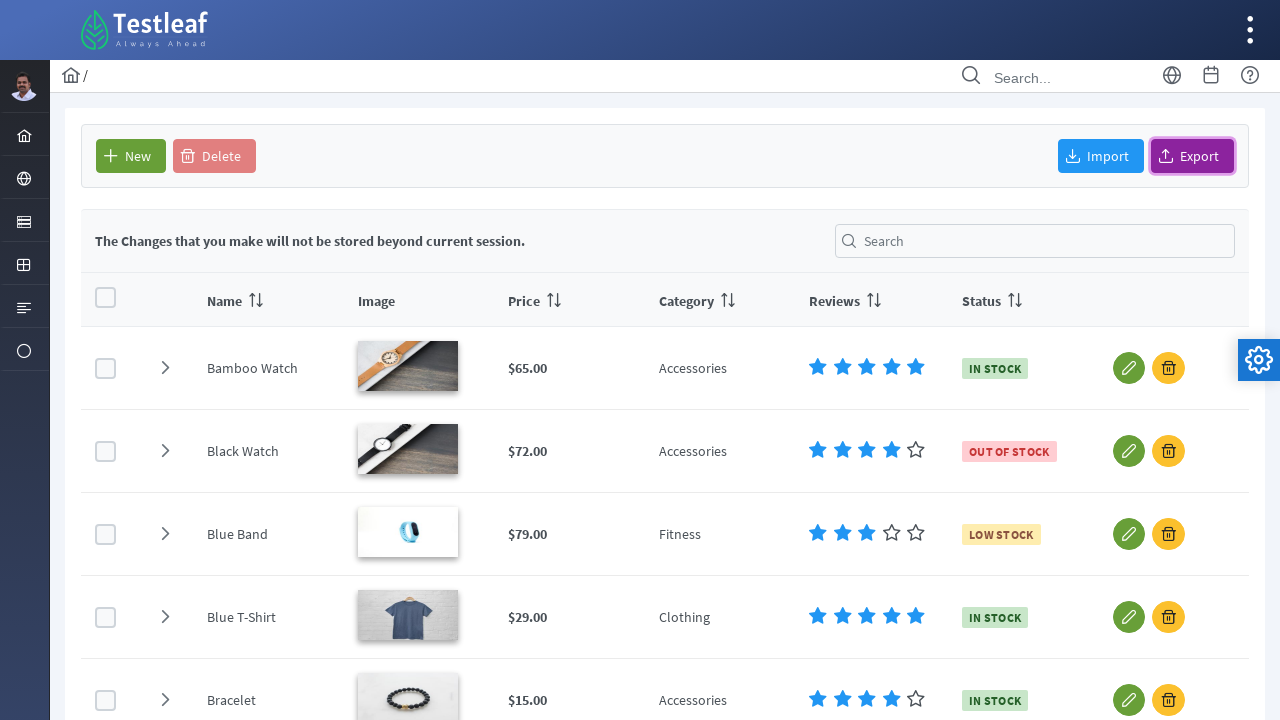

Waited for download to initiate
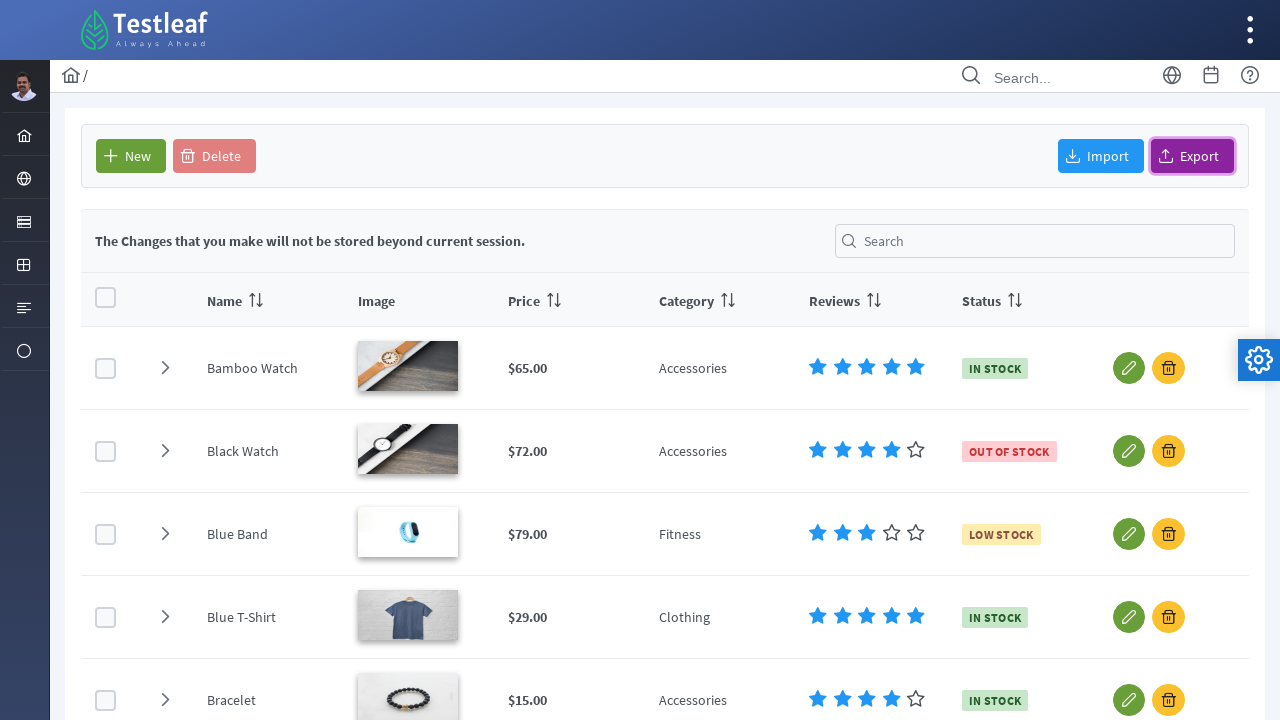

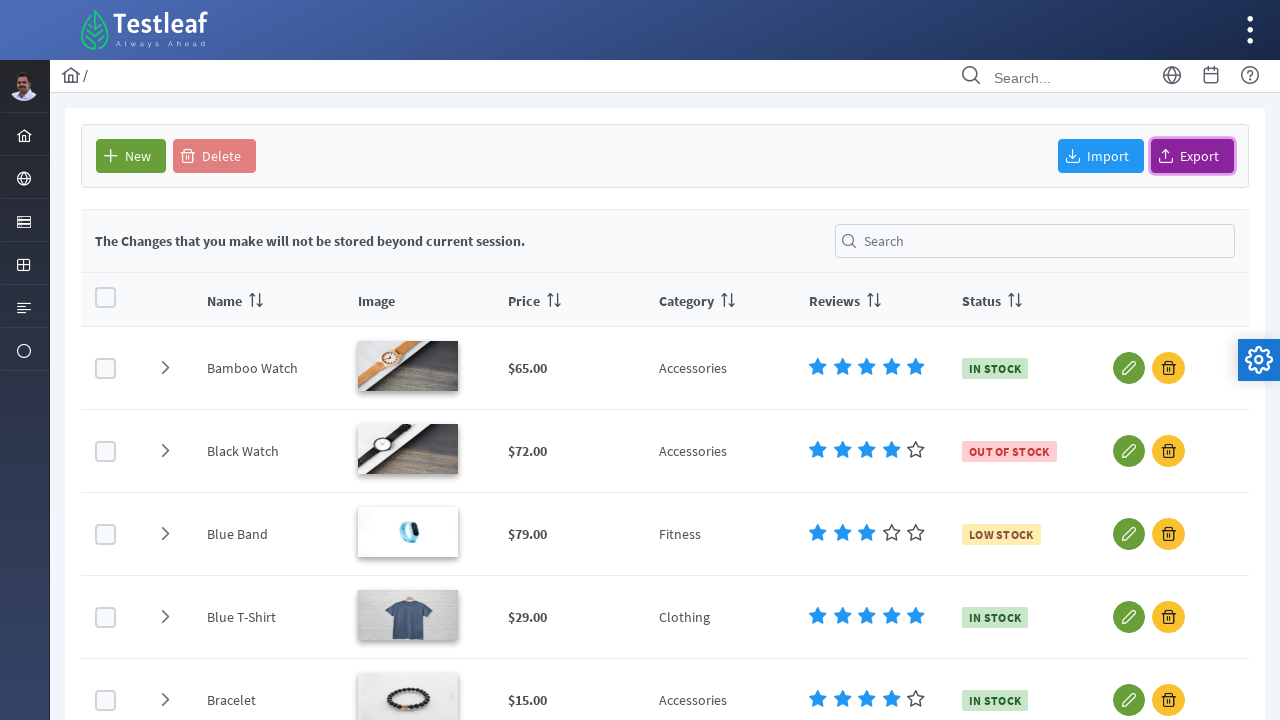